Tests vegetarian validation by selecting both meat and vegetarian food options, expecting an alert asking if user is really vegetarian

Starting URL: https://wcaquino.me/selenium/componentes.html

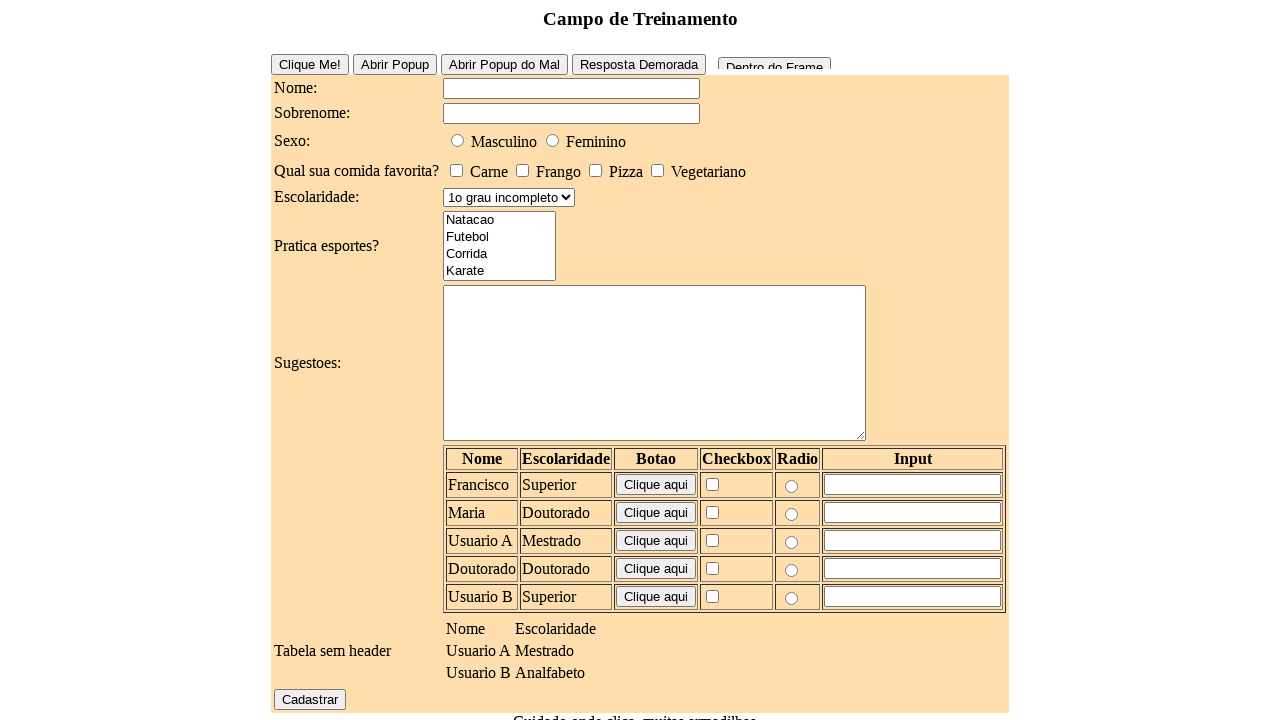

Navigated to vegetarian validation test page
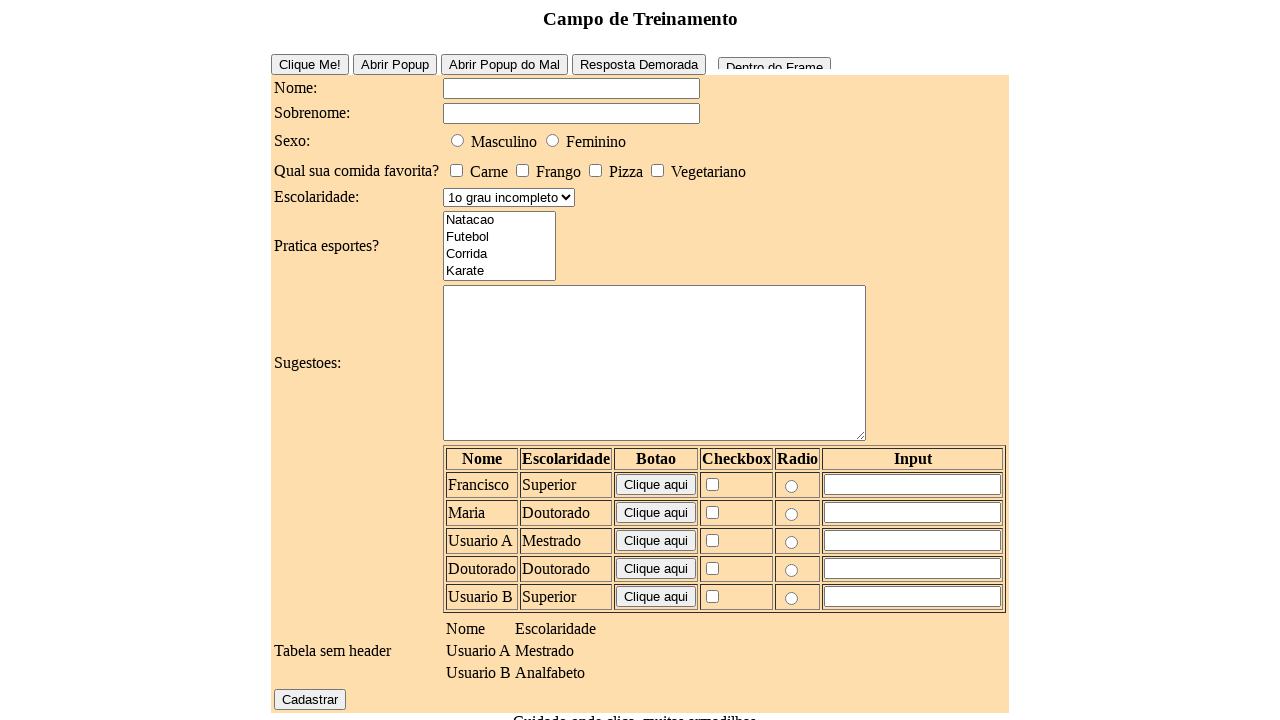

Set up dialog handler to auto-accept alerts
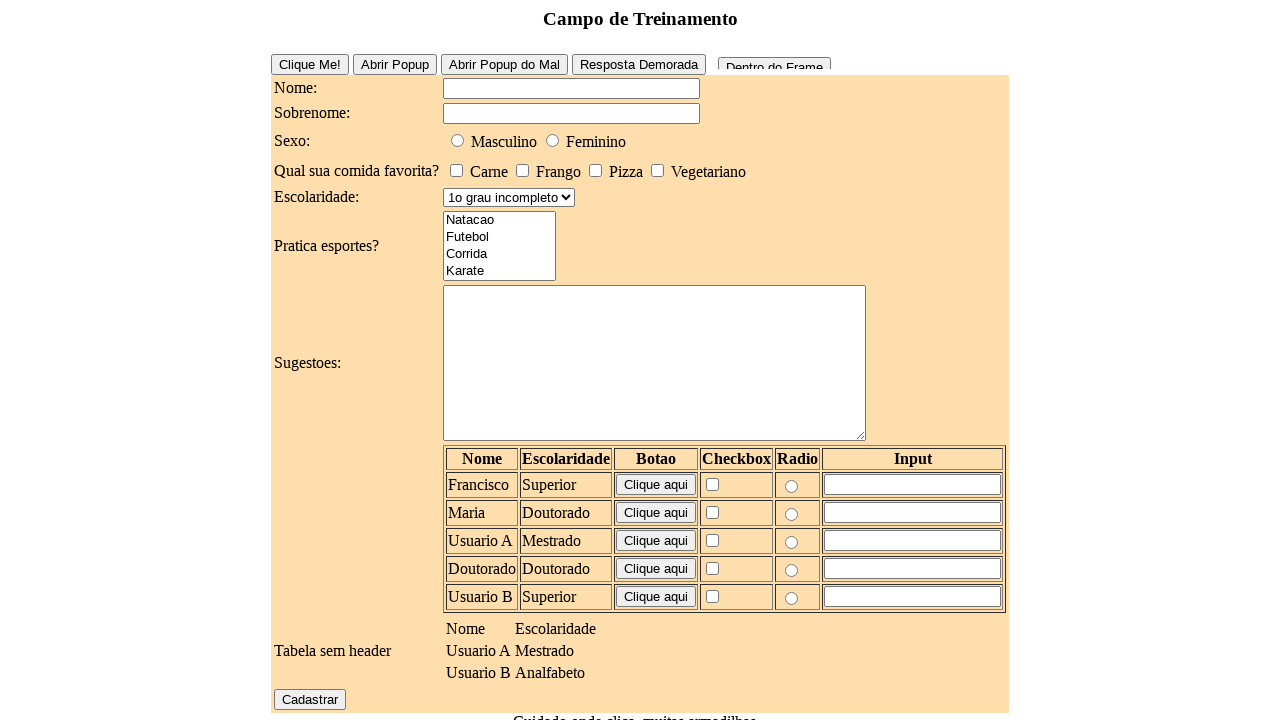

Filled name field with 'Lucas' on #elementosForm\:nome
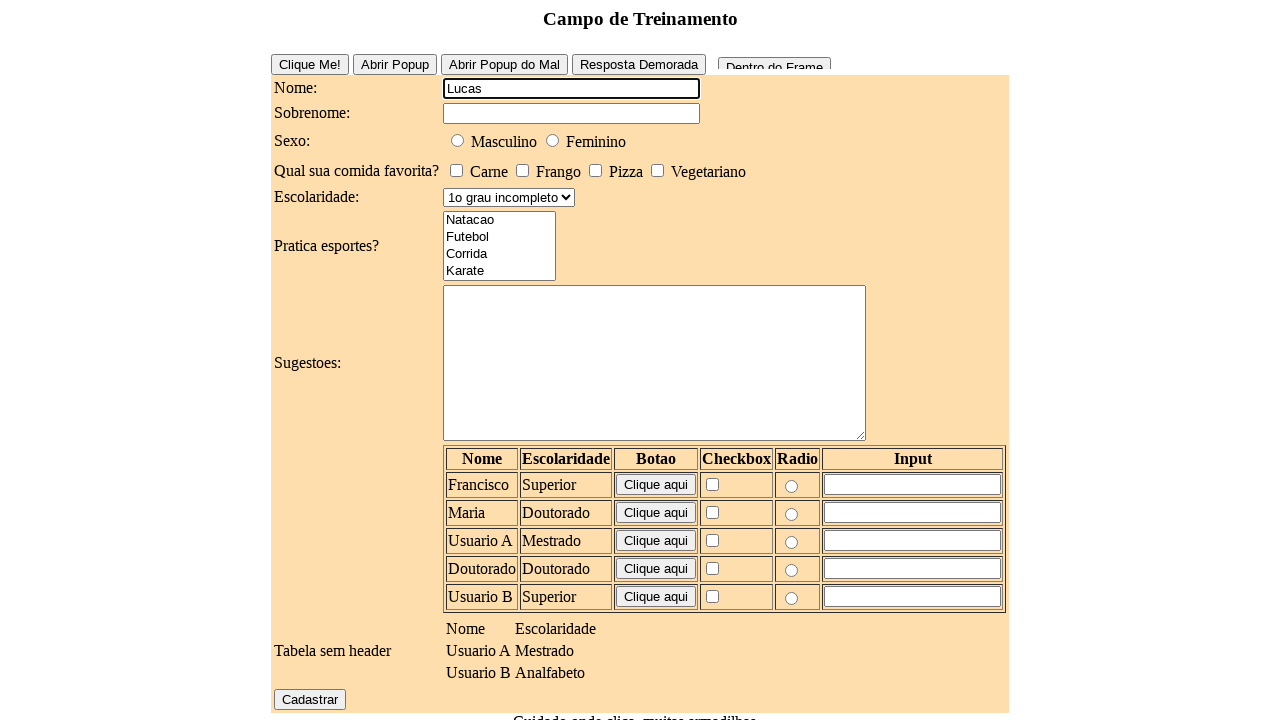

Filled surname field with 'Lopes' on #elementosForm\:sobrenome
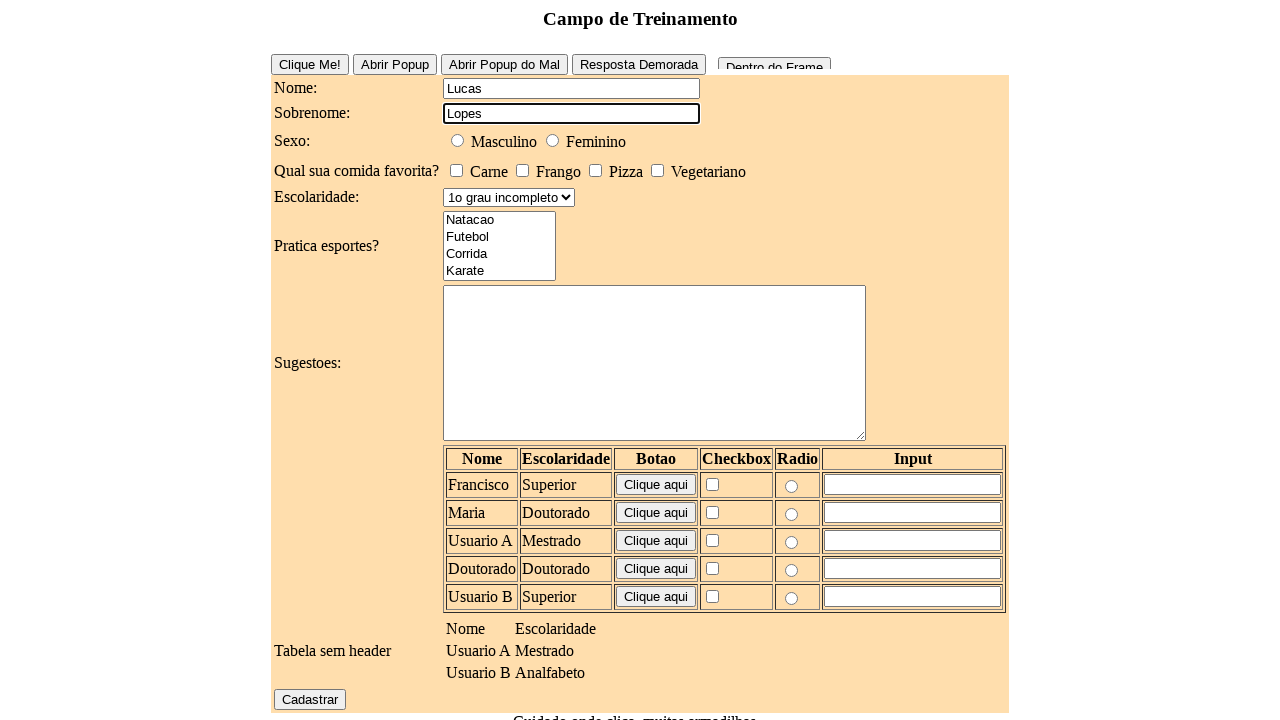

Selected male gender radio button at (458, 140) on #elementosForm\:sexo\:0
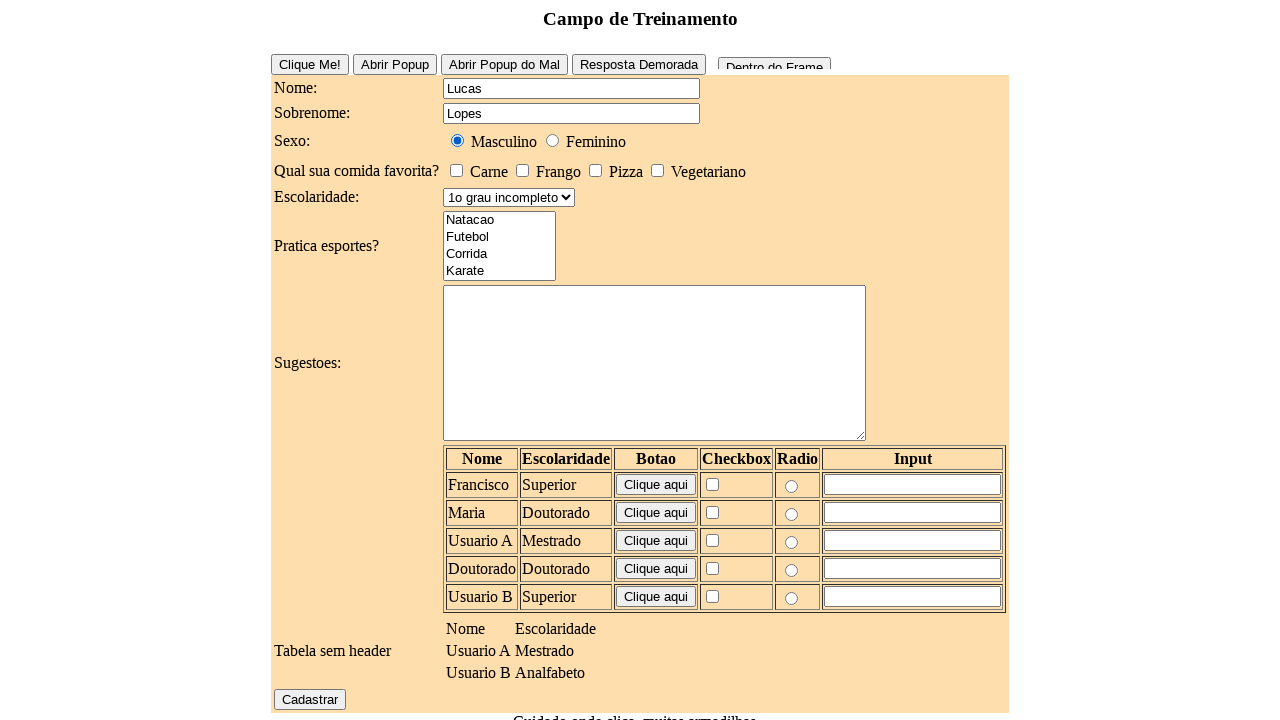

Selected meat food checkbox at (456, 170) on #elementosForm\:comidaFavorita\:0
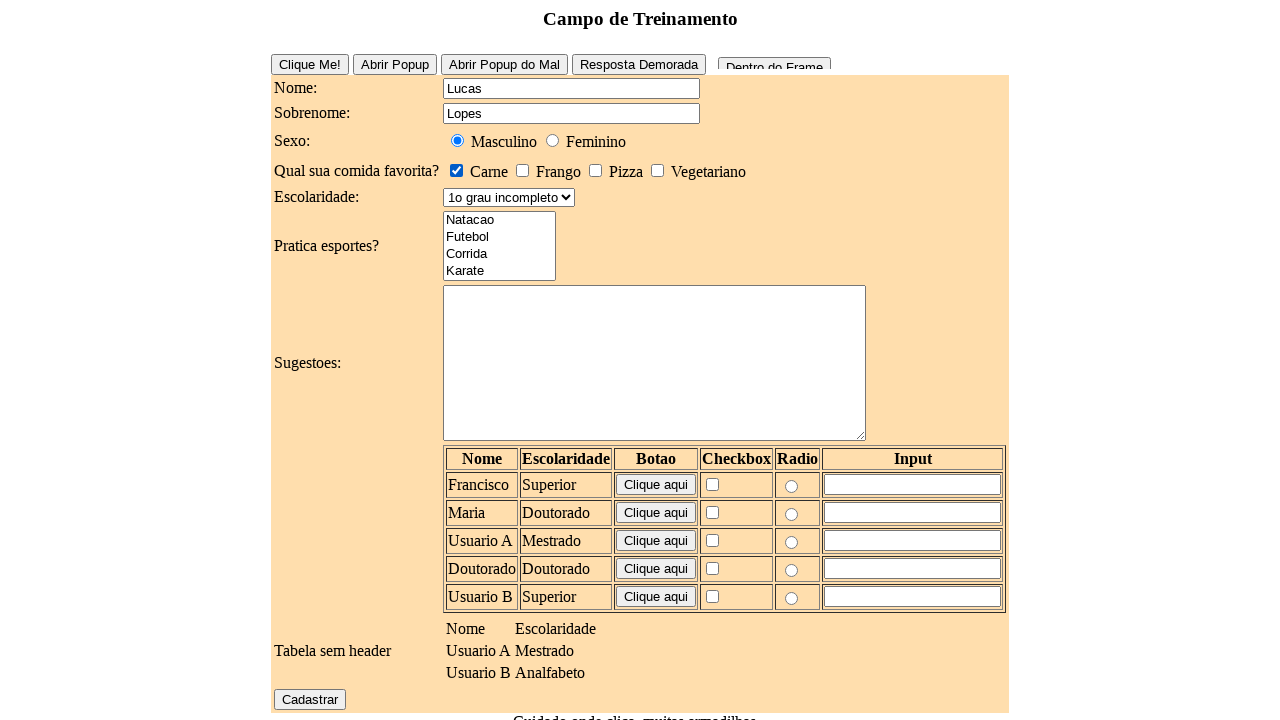

Selected vegetarian food checkbox to trigger conflict alert at (658, 170) on #elementosForm\:comidaFavorita\:3
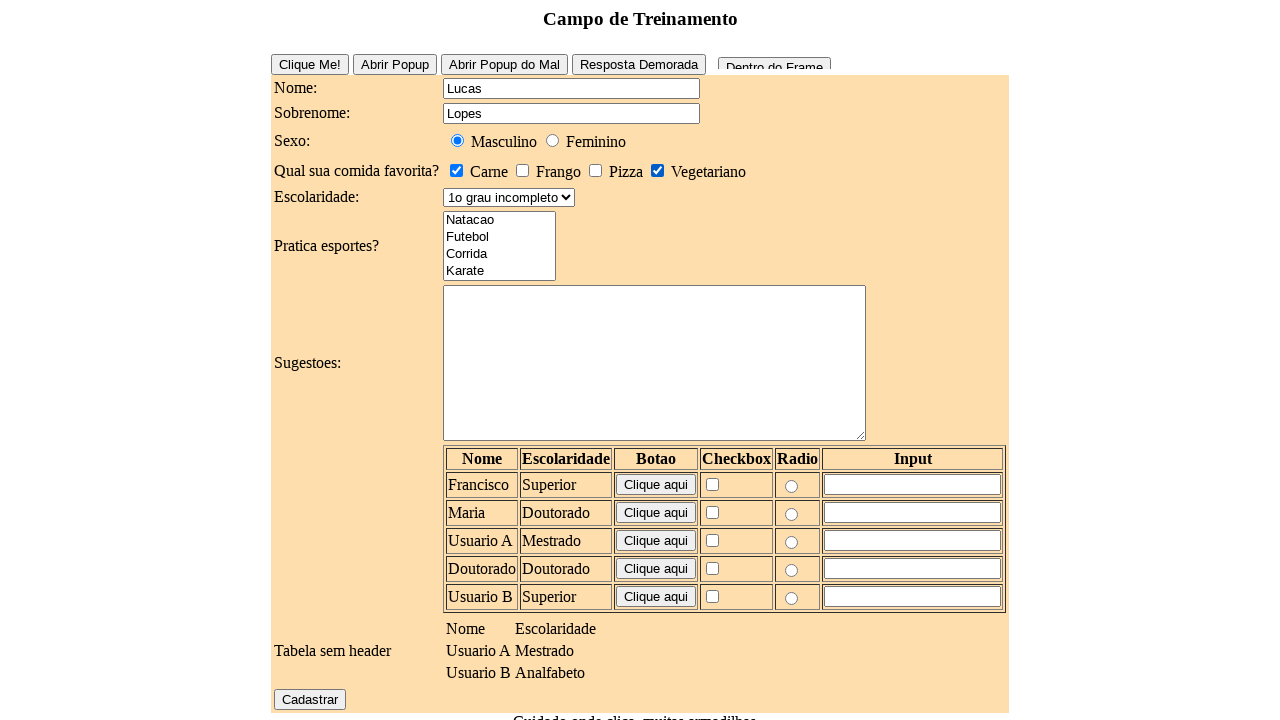

Selected 'Superior' from education level dropdown on #elementosForm\:escolaridade
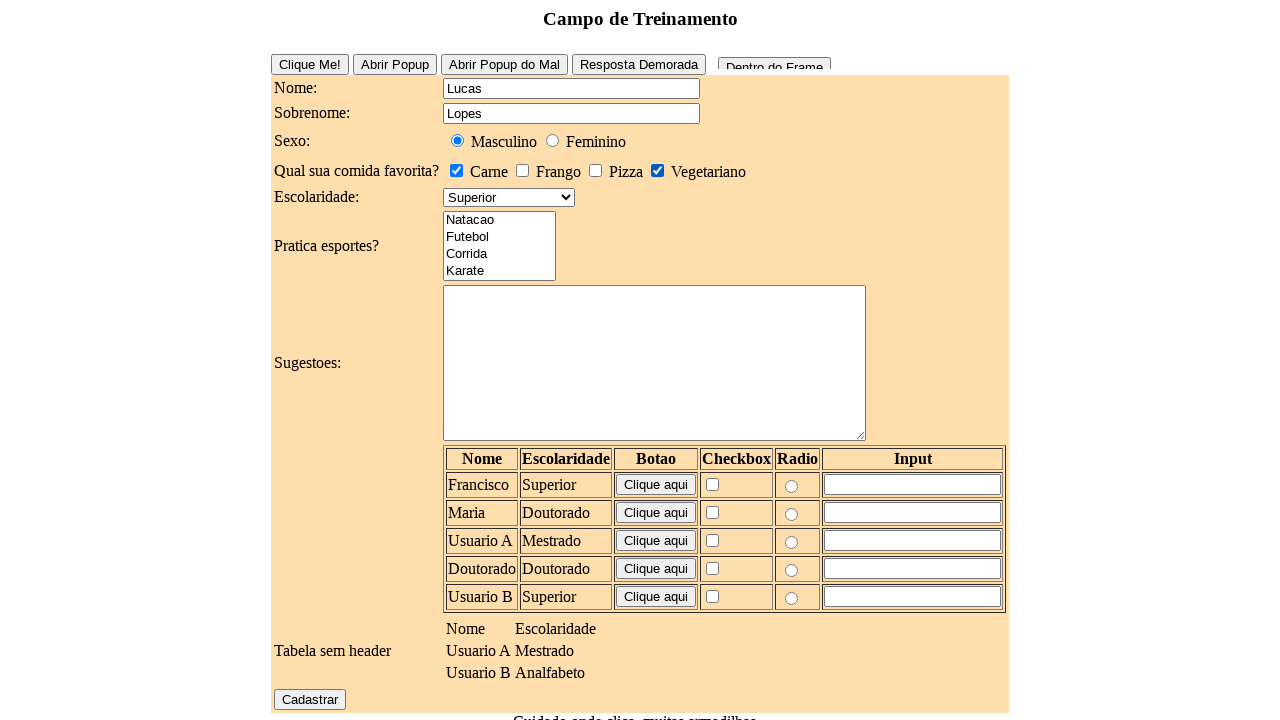

Selected 'Futebol' from sports multi-select on #elementosForm\:esportes
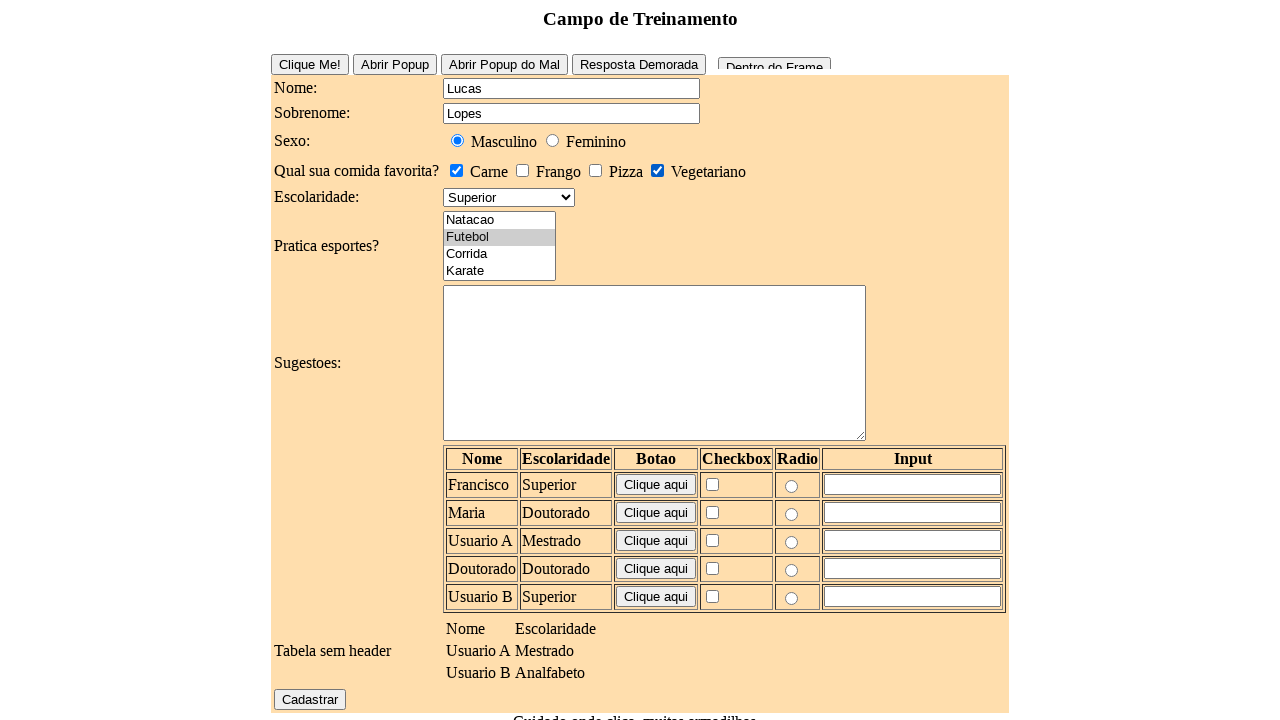

Filled suggestions textarea with 'Aprenda java e selenium' on #elementosForm\:sugestoes
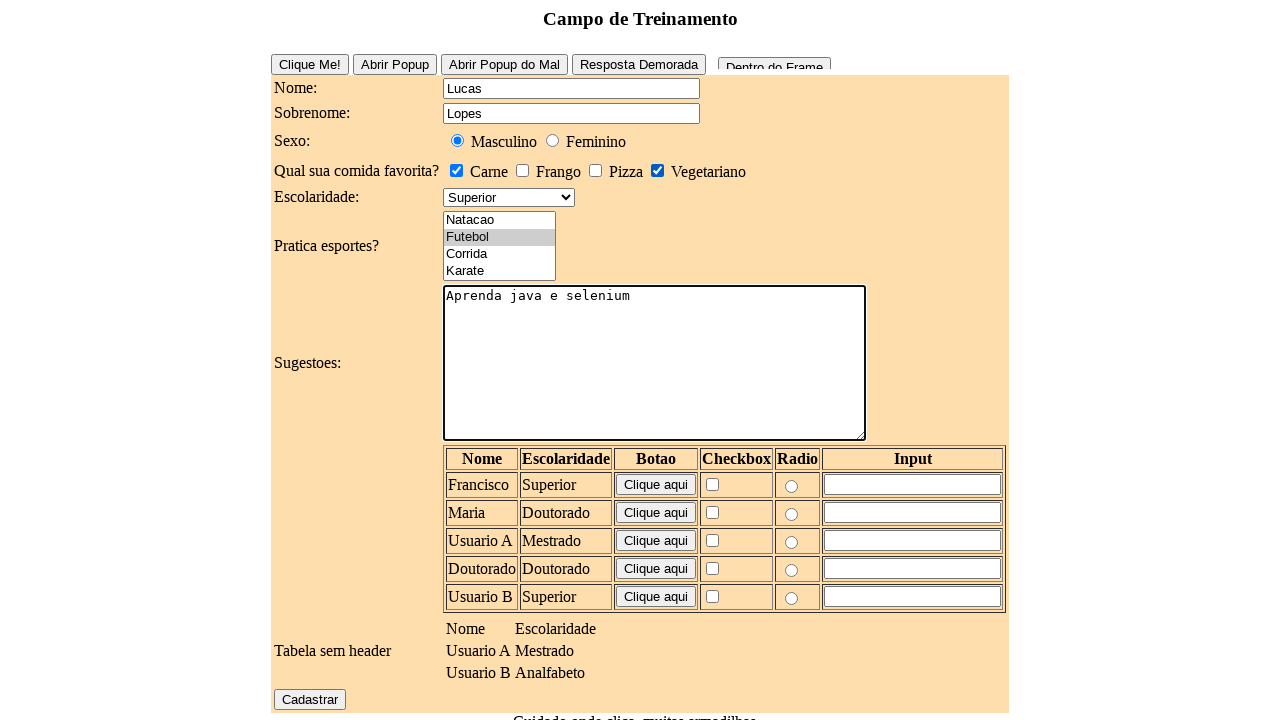

Clicked register button to submit form at (310, 699) on #elementosForm\:cadastrar
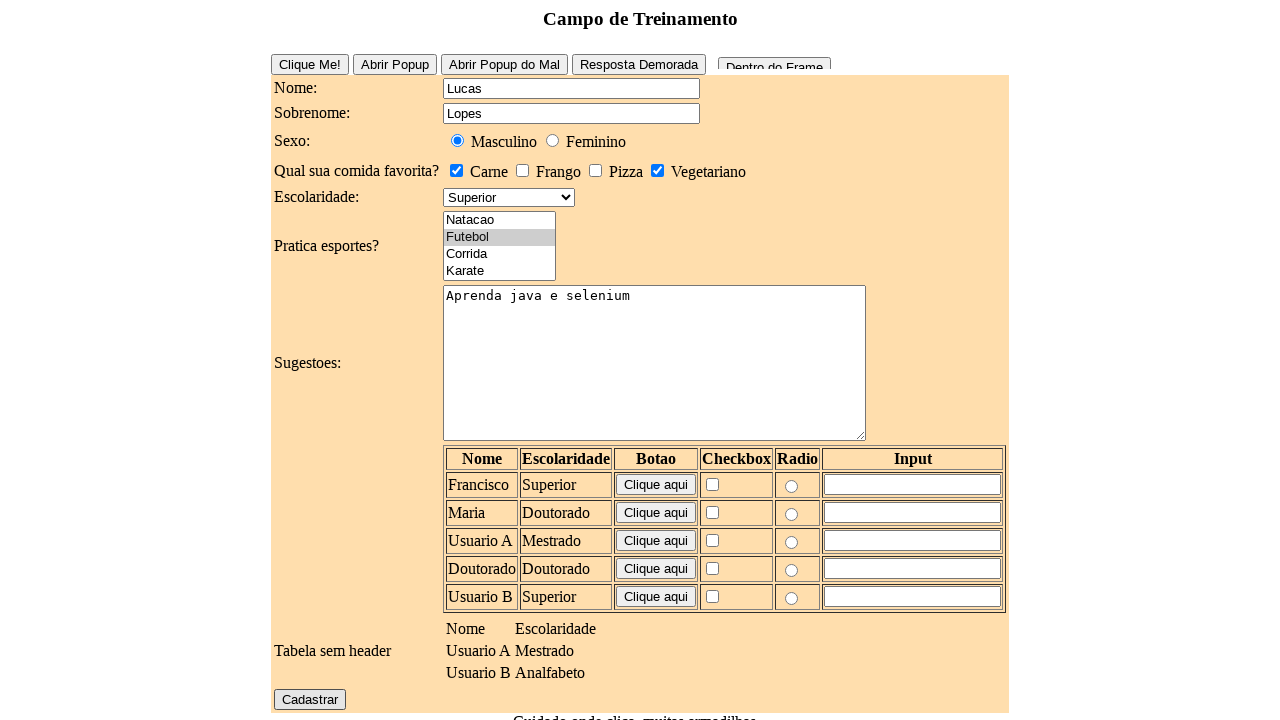

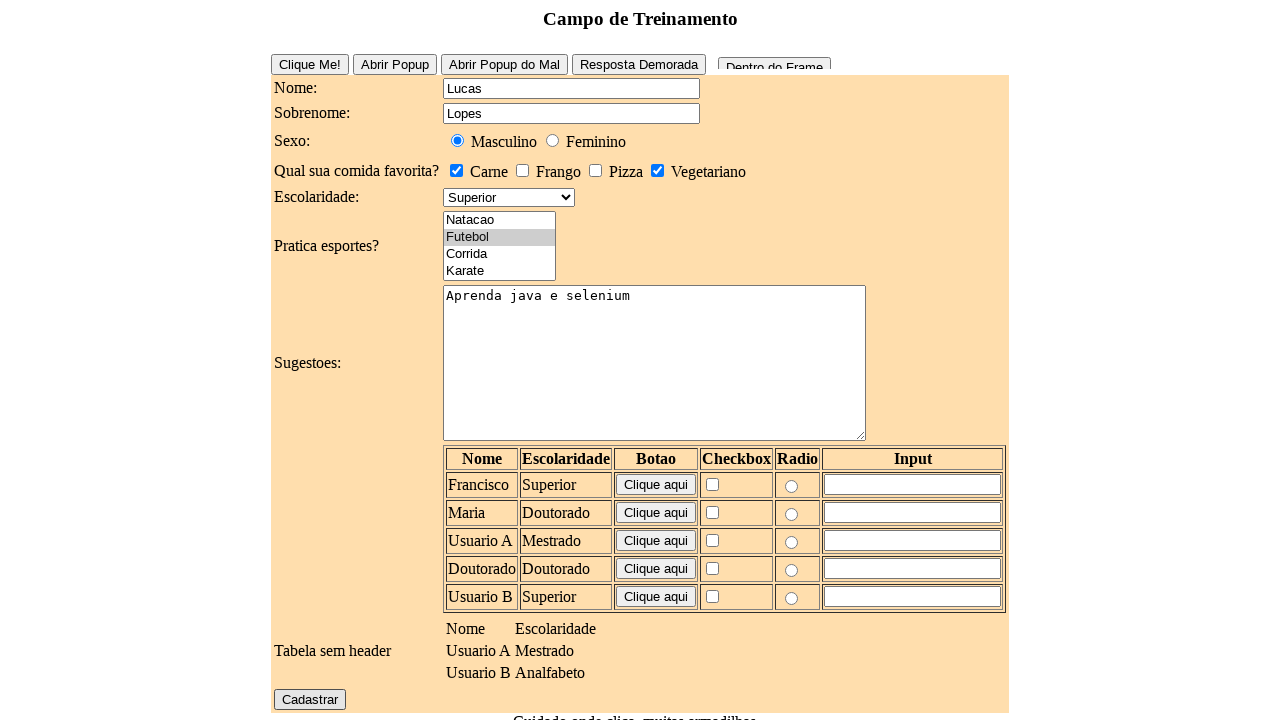